Tests that an item is removed if edited to an empty string

Starting URL: https://demo.playwright.dev/todomvc

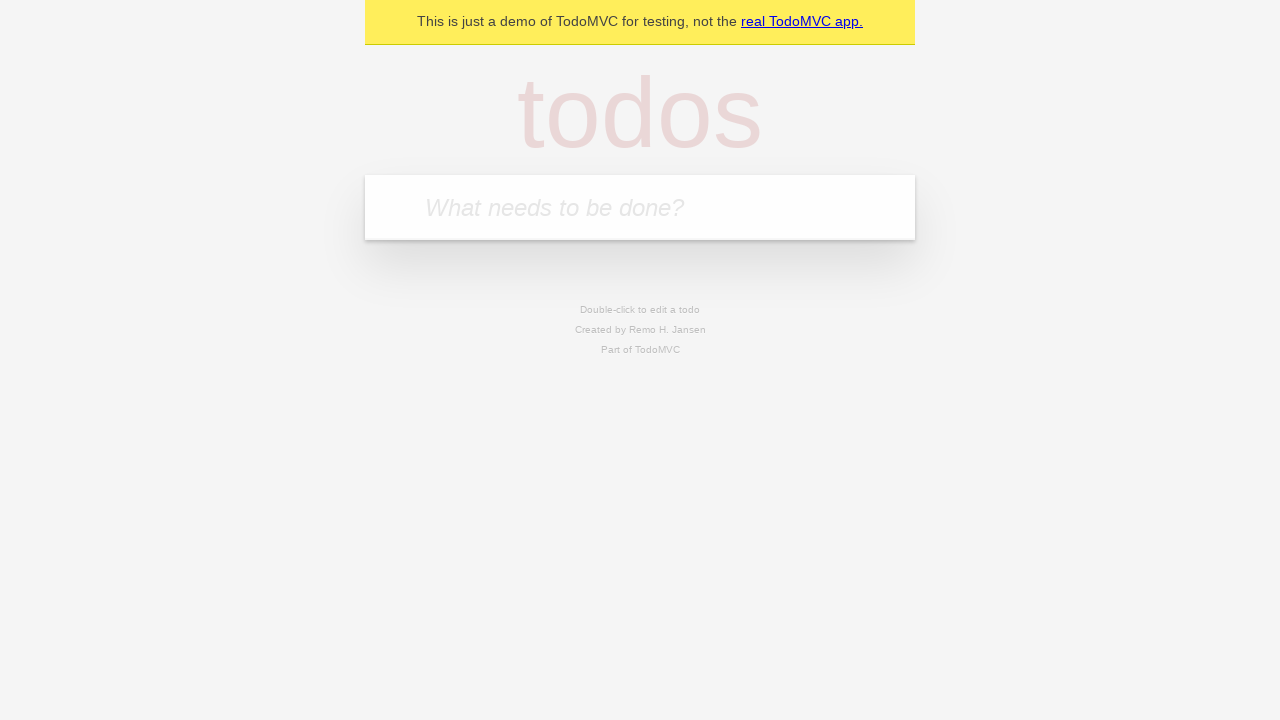

Filled new todo input with 'buy some Cheddar cheese' on internal:attr=[placeholder="What needs to be done?"i]
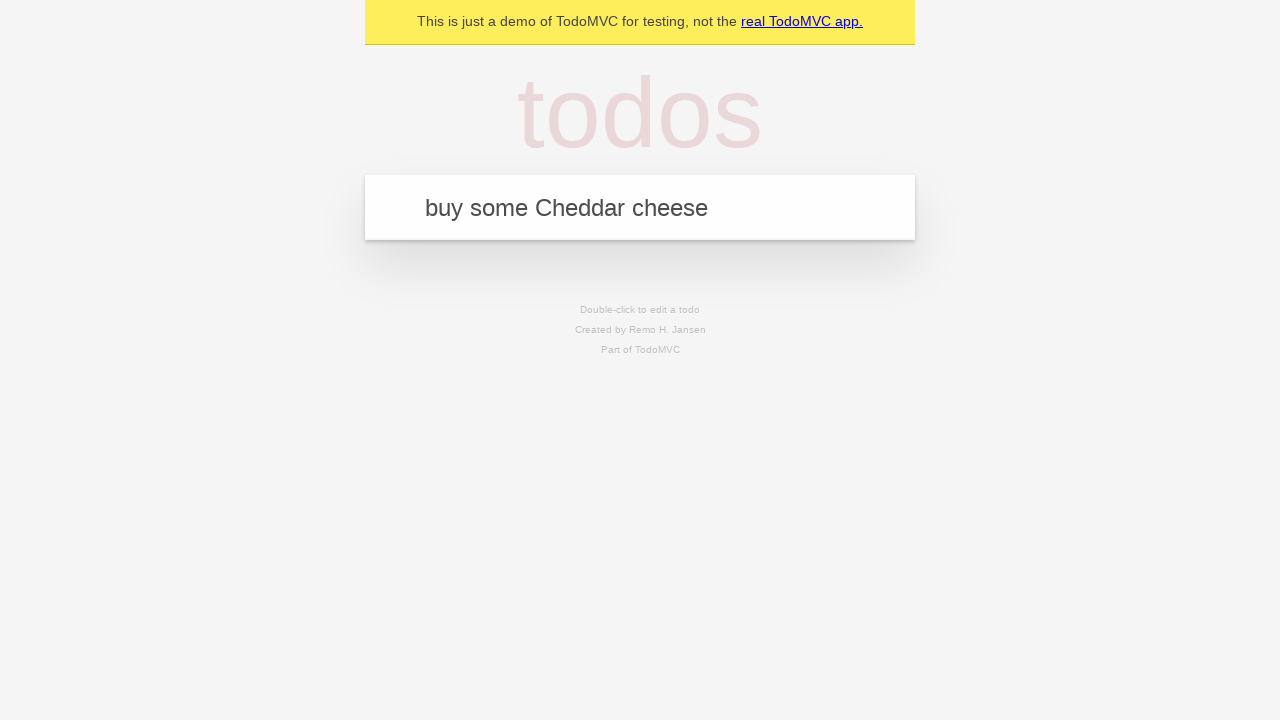

Pressed Enter to create todo item 'buy some Cheddar cheese' on internal:attr=[placeholder="What needs to be done?"i]
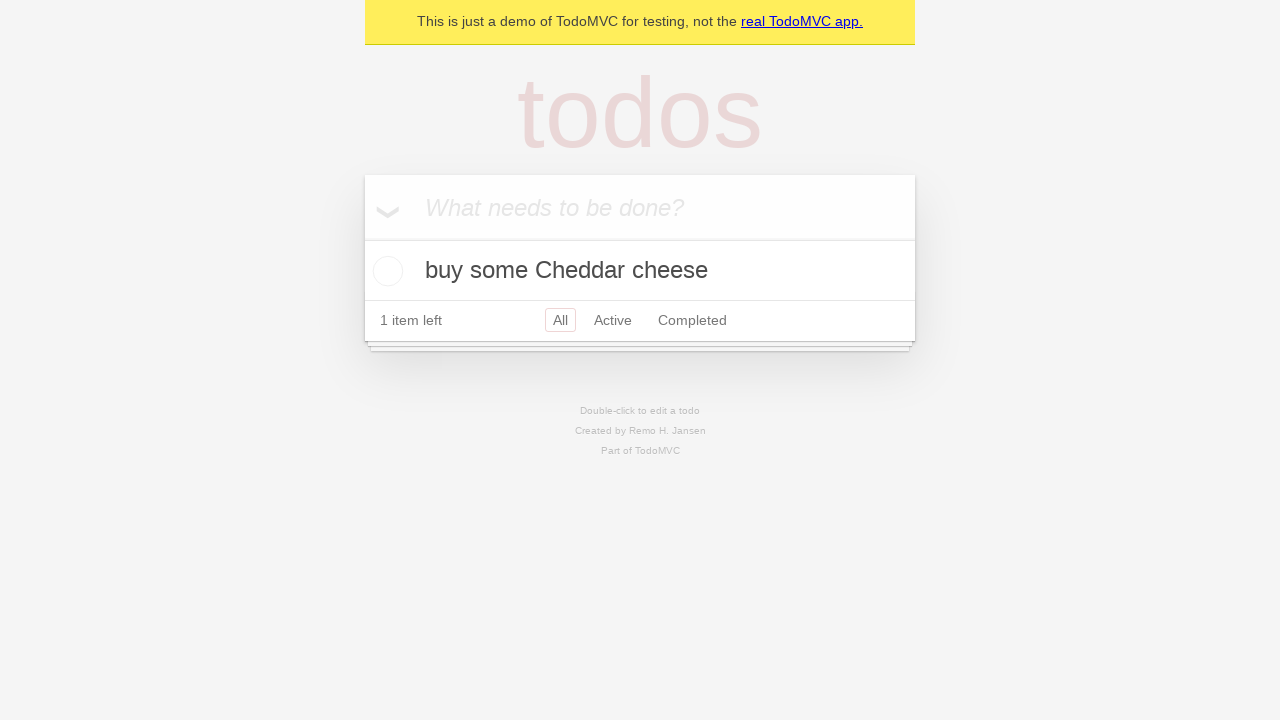

Filled new todo input with 'feed the dog' on internal:attr=[placeholder="What needs to be done?"i]
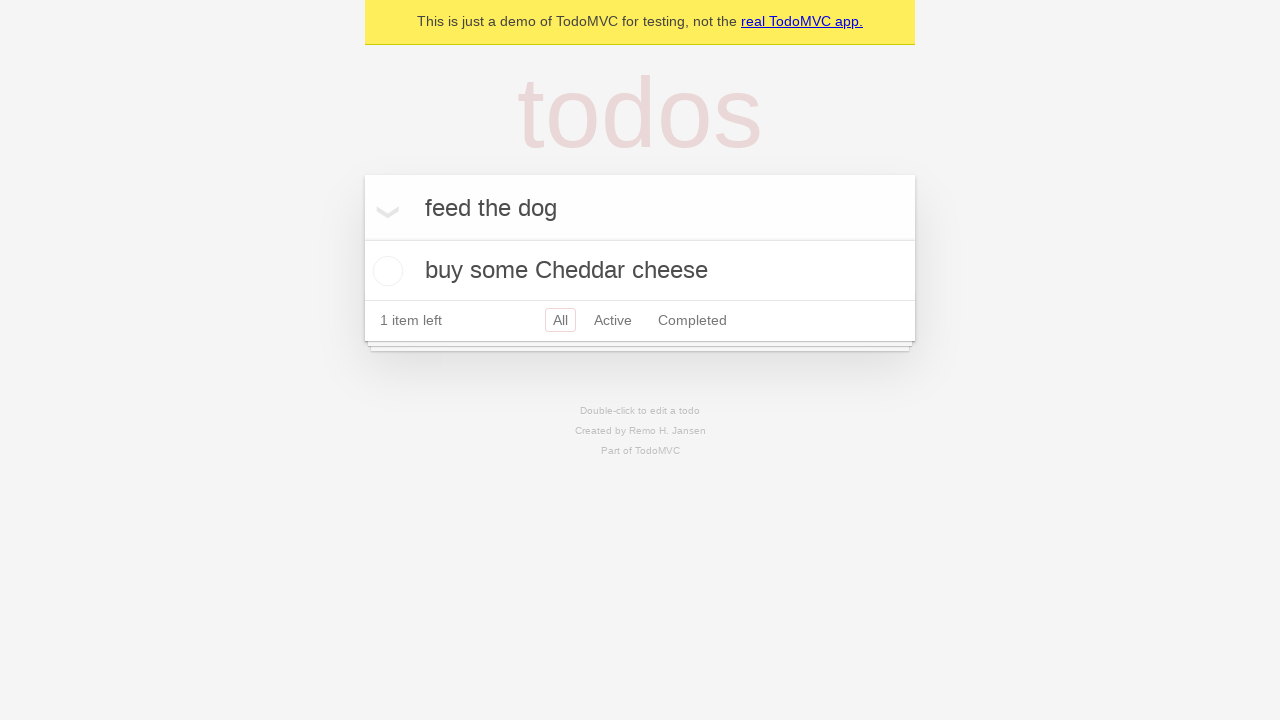

Pressed Enter to create todo item 'feed the dog' on internal:attr=[placeholder="What needs to be done?"i]
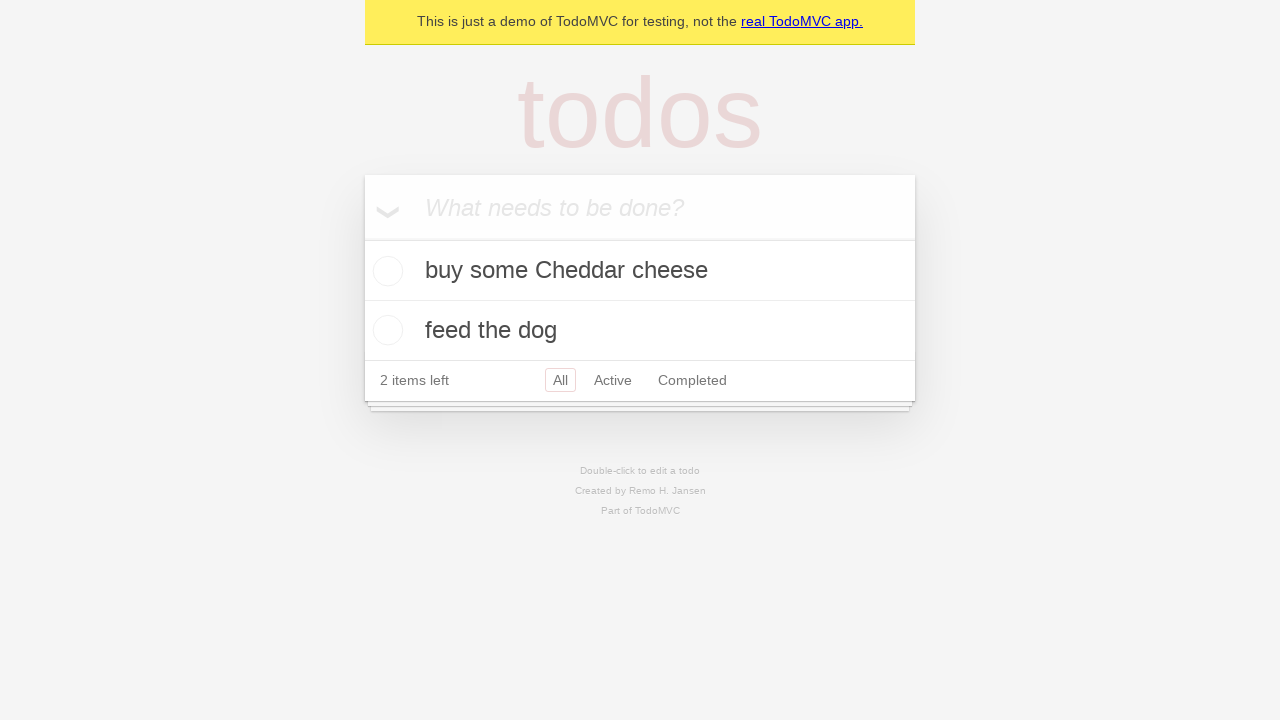

Filled new todo input with 'book a doctors appointment' on internal:attr=[placeholder="What needs to be done?"i]
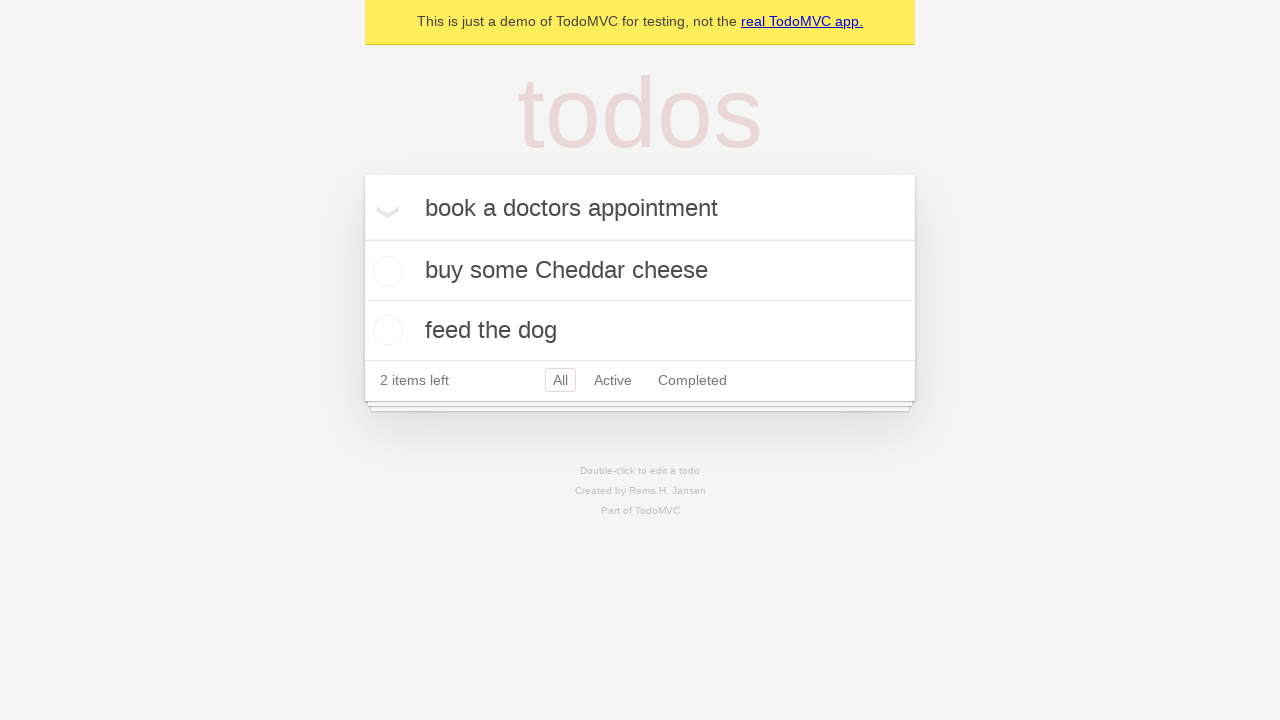

Pressed Enter to create todo item 'book a doctors appointment' on internal:attr=[placeholder="What needs to be done?"i]
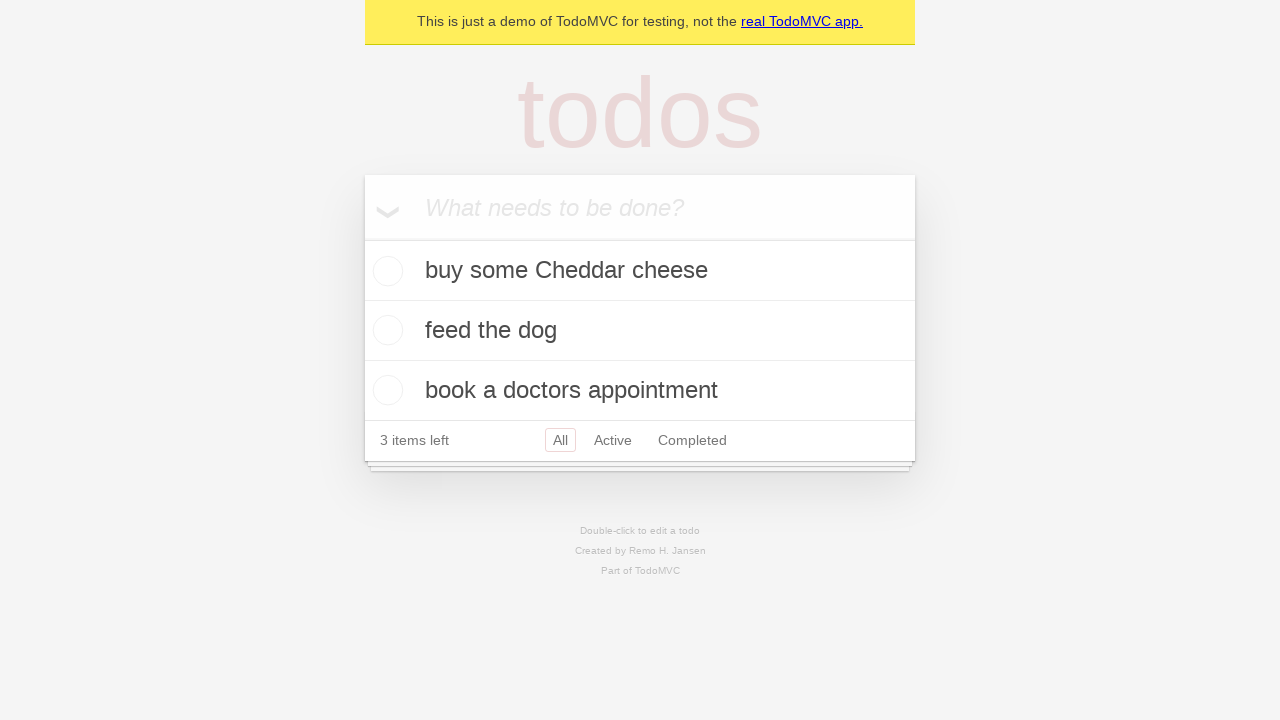

Waited for all 3 todo items to be created and visible
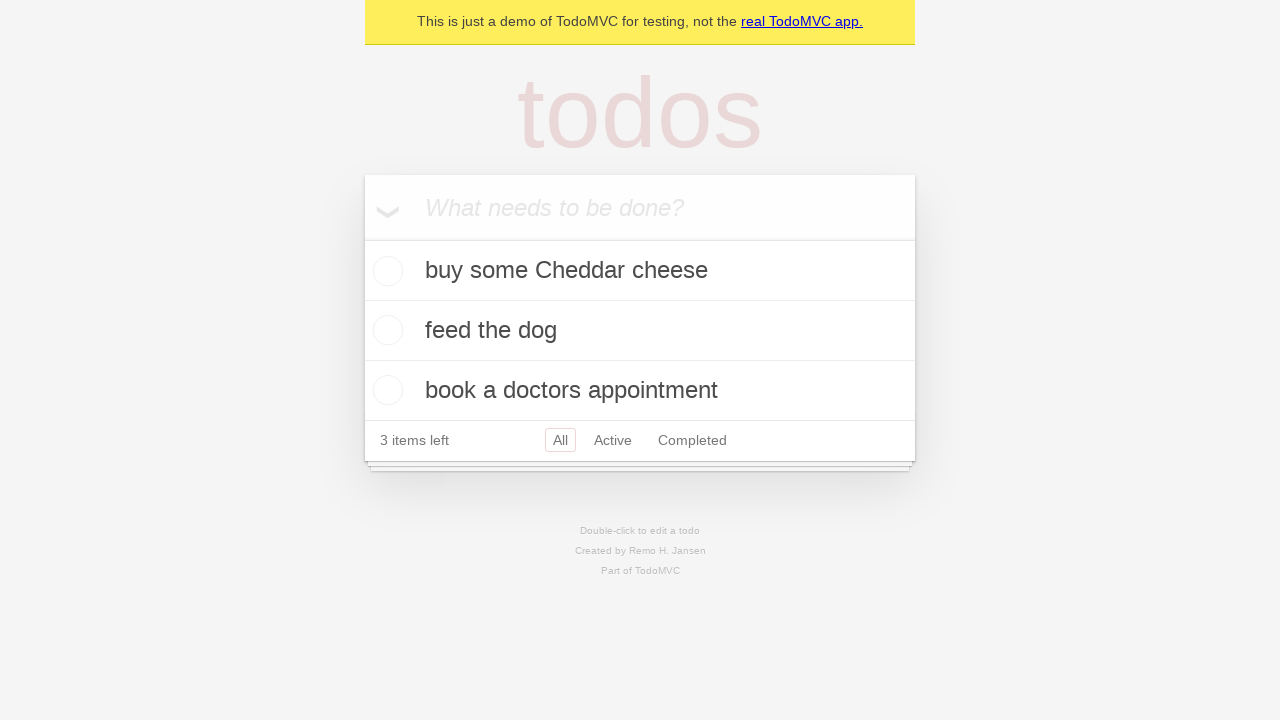

Double-clicked second todo item to enter edit mode at (640, 331) on internal:testid=[data-testid="todo-item"s] >> nth=1
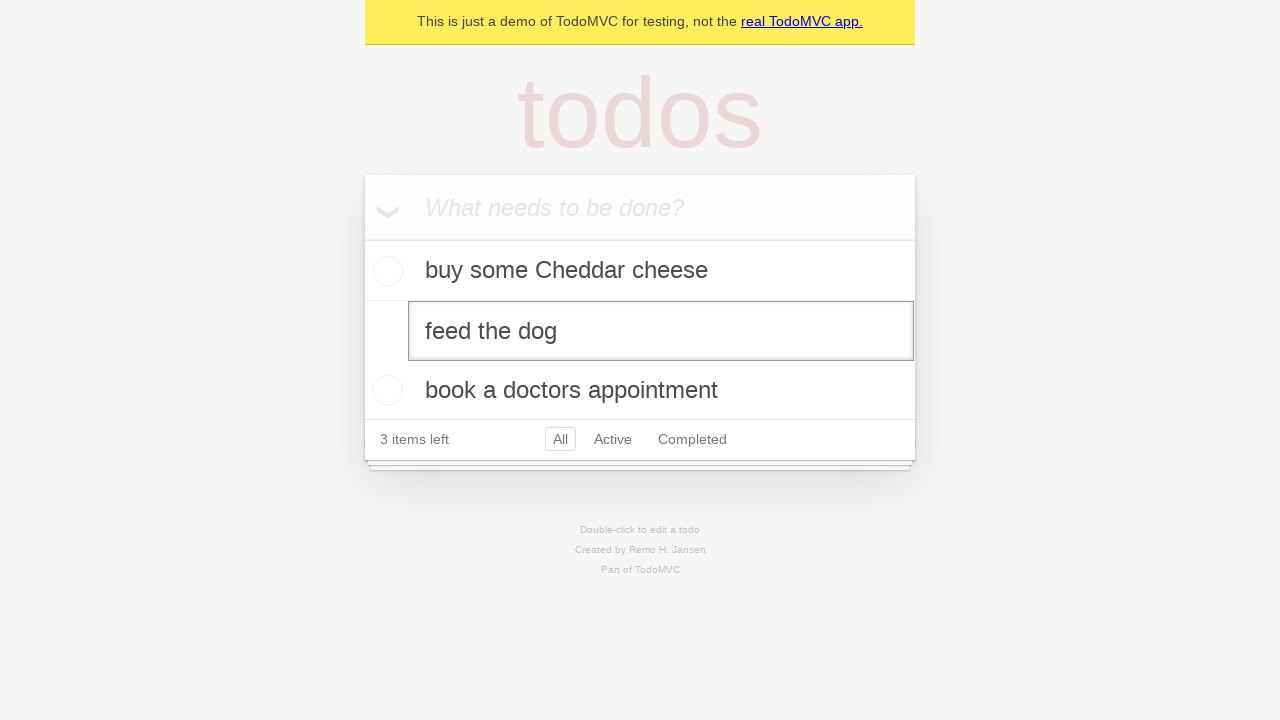

Cleared the text in the edit field, leaving it empty on internal:testid=[data-testid="todo-item"s] >> nth=1 >> internal:role=textbox[nam
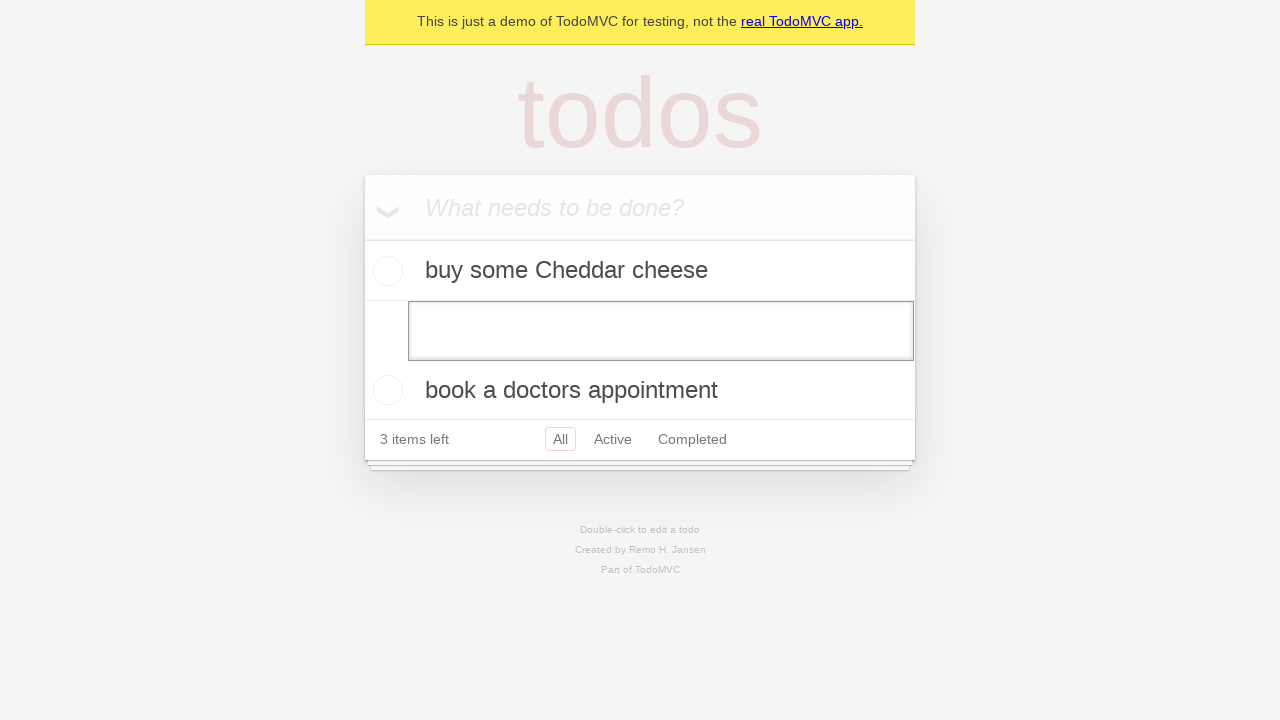

Pressed Enter to confirm the empty edit, removing the todo item on internal:testid=[data-testid="todo-item"s] >> nth=1 >> internal:role=textbox[nam
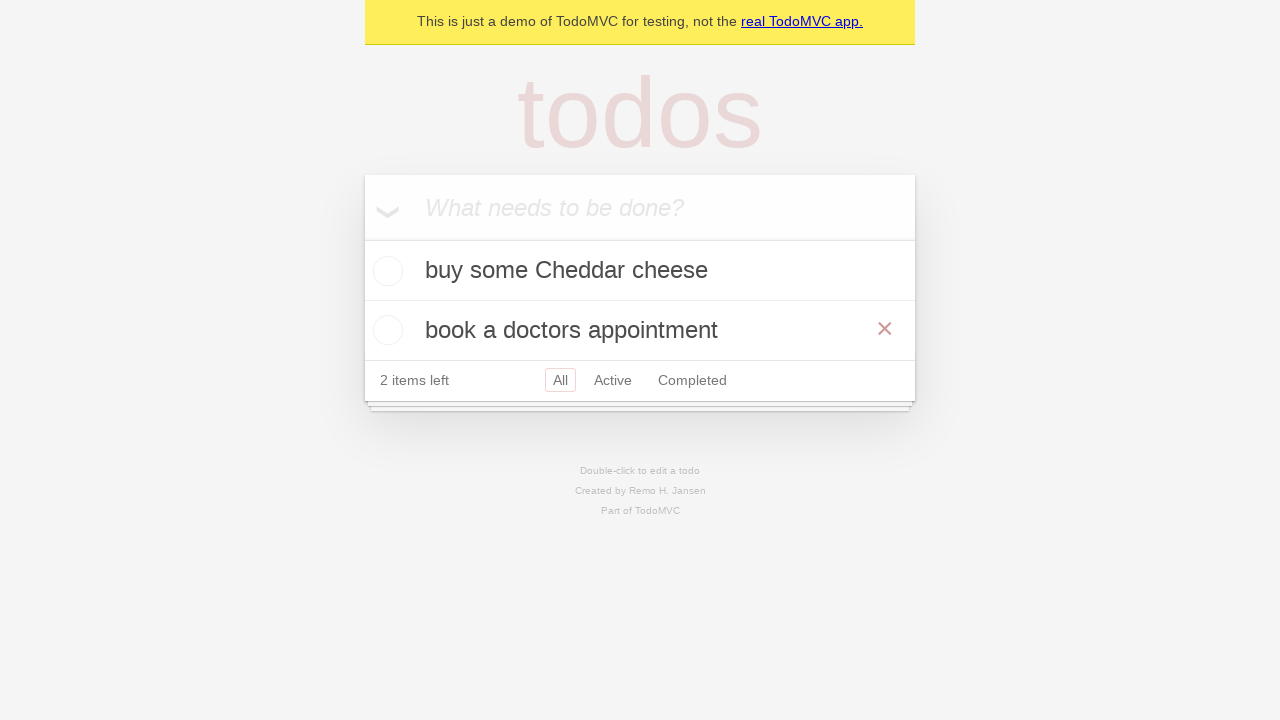

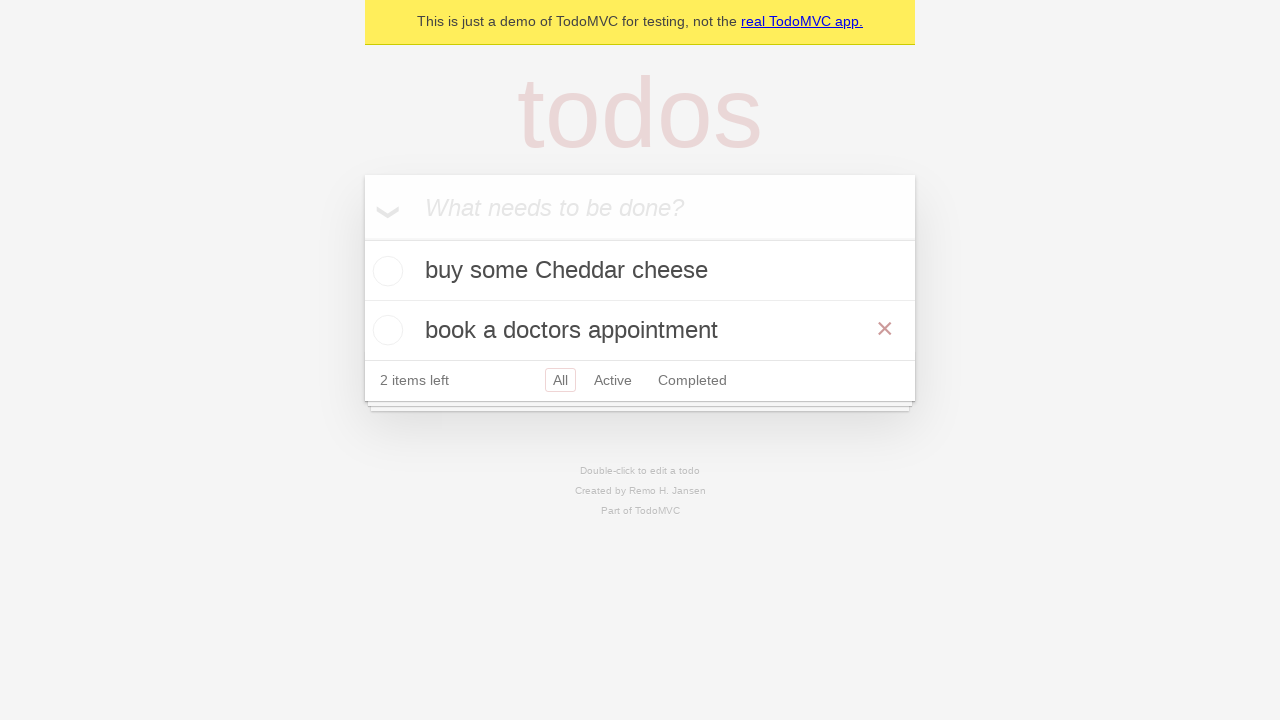